Tests selecting a skill from a dropdown menu on a registration form by selecting "Android" from the Skills dropdown

Starting URL: http://demo.automationtesting.in/Register.html

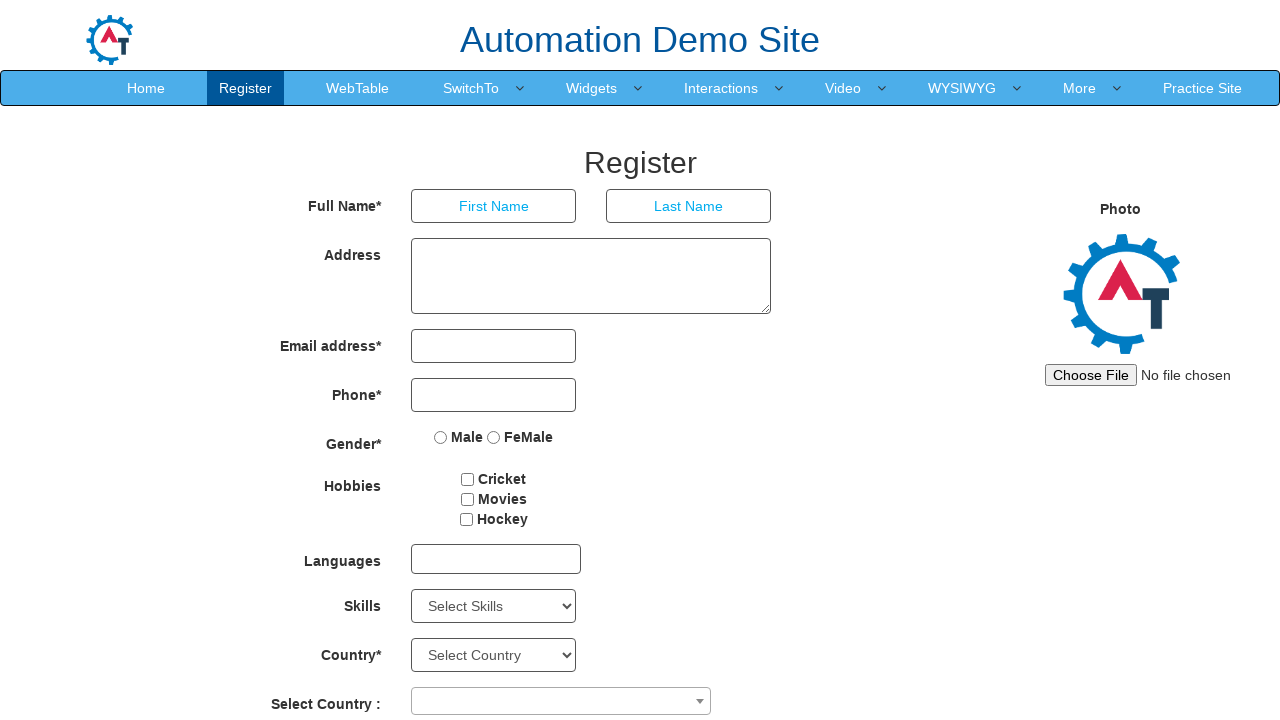

Navigated to registration form page
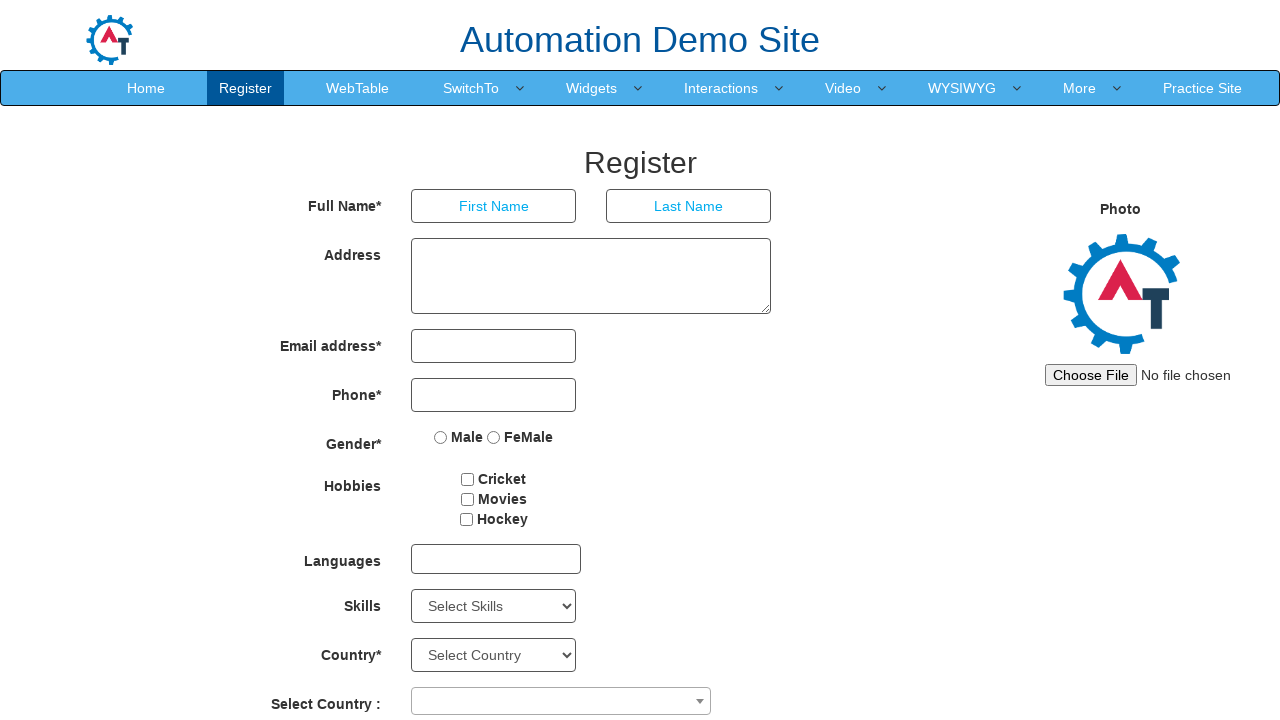

Selected 'Android' from the Skills dropdown on #Skills
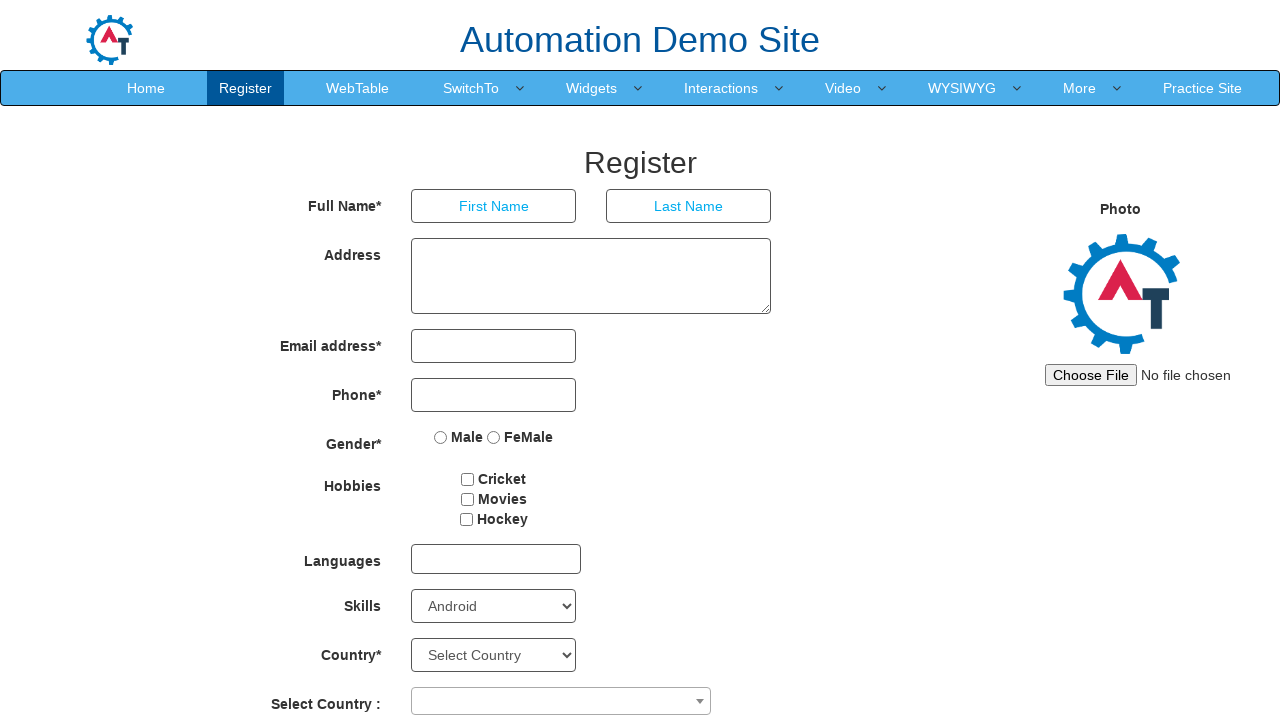

Waited 1000ms to ensure selection is applied
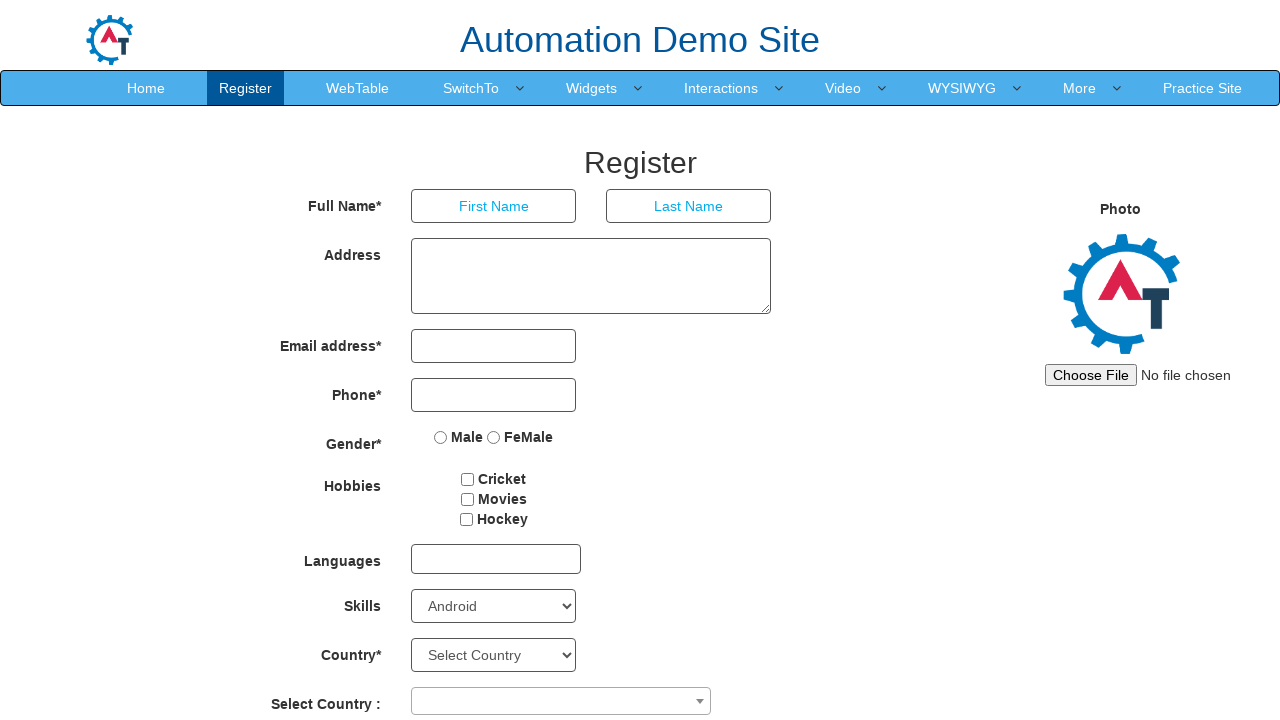

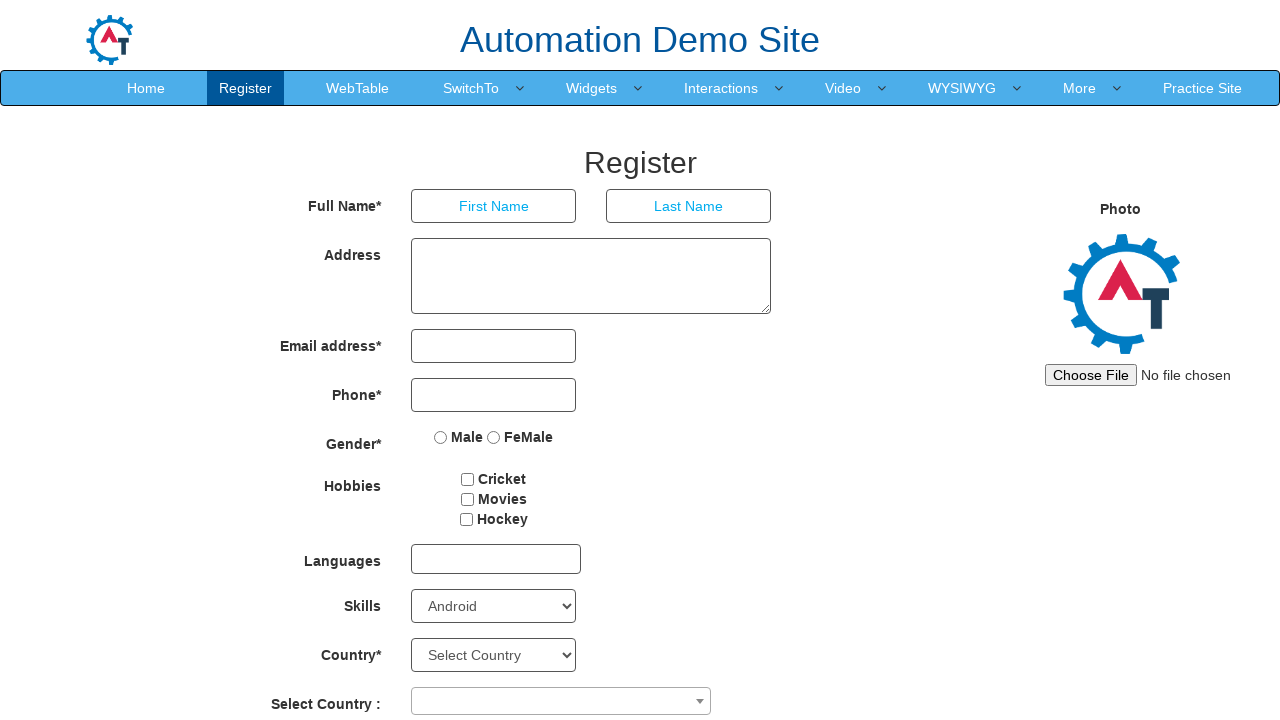